Tests filtering through Active and Completed back to All items view

Starting URL: https://demo.playwright.dev/todomvc

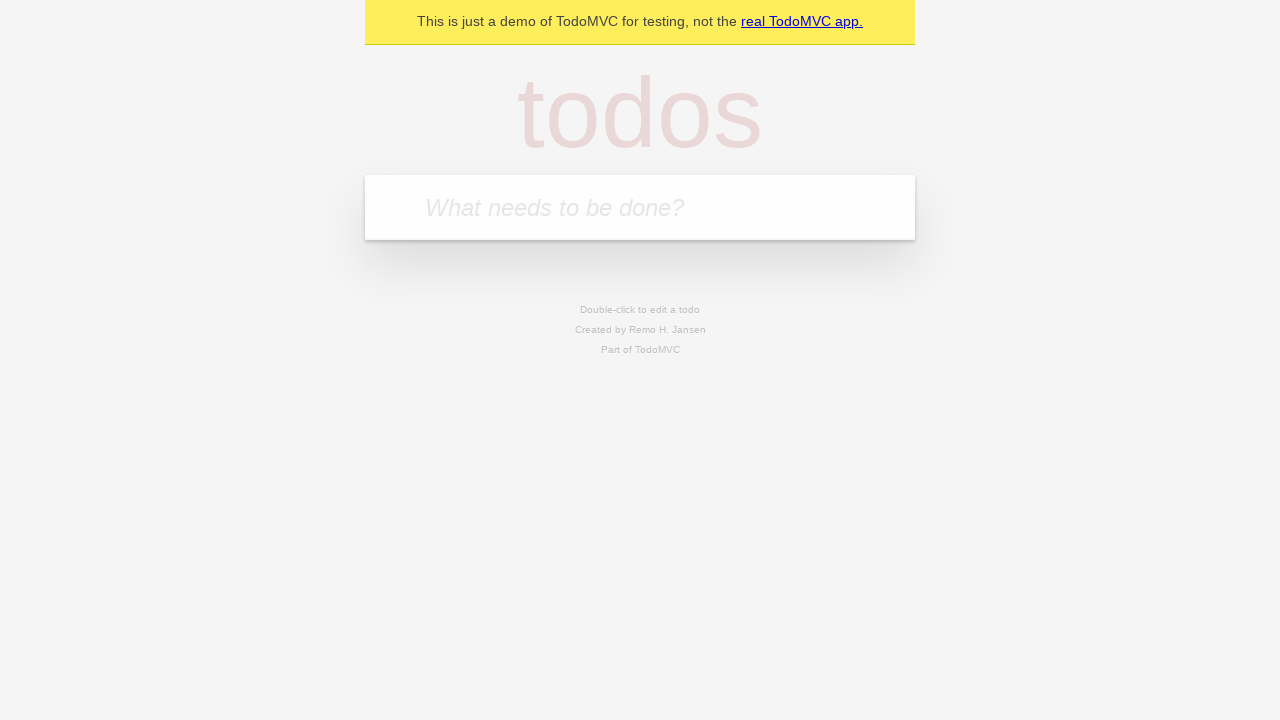

Filled todo input with 'buy some cheese' on internal:attr=[placeholder="What needs to be done?"i]
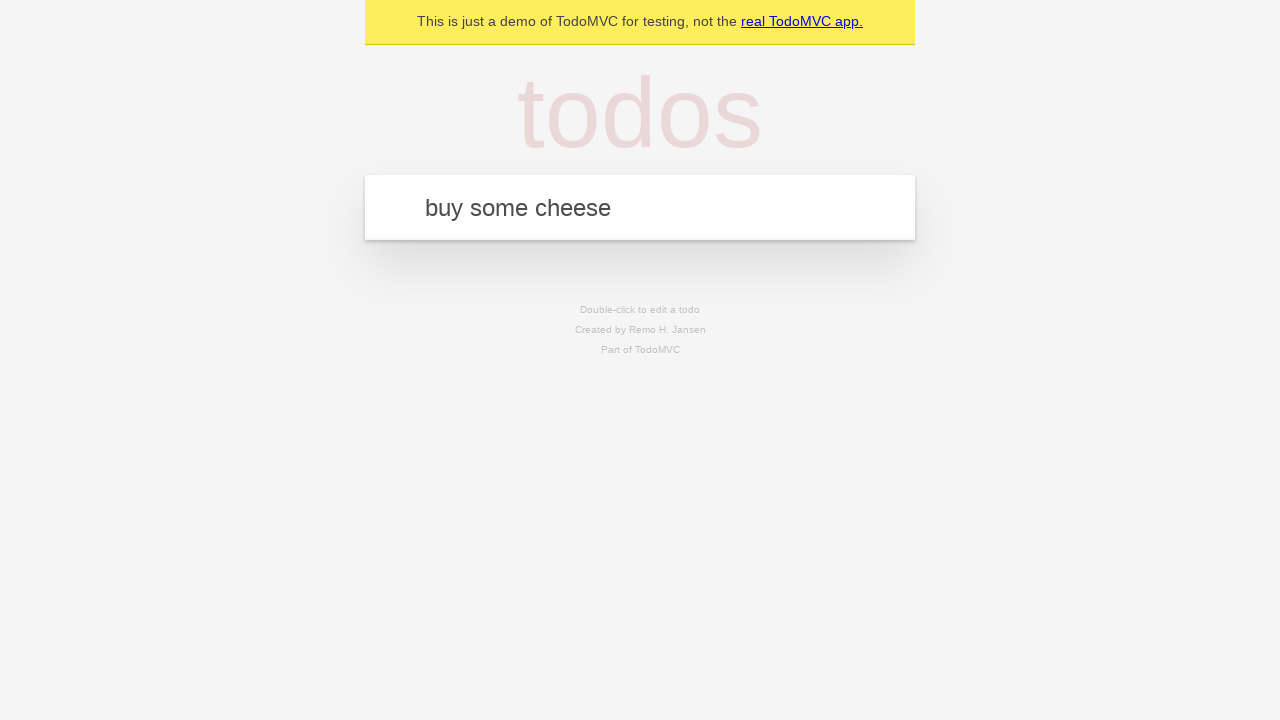

Pressed Enter to create first todo on internal:attr=[placeholder="What needs to be done?"i]
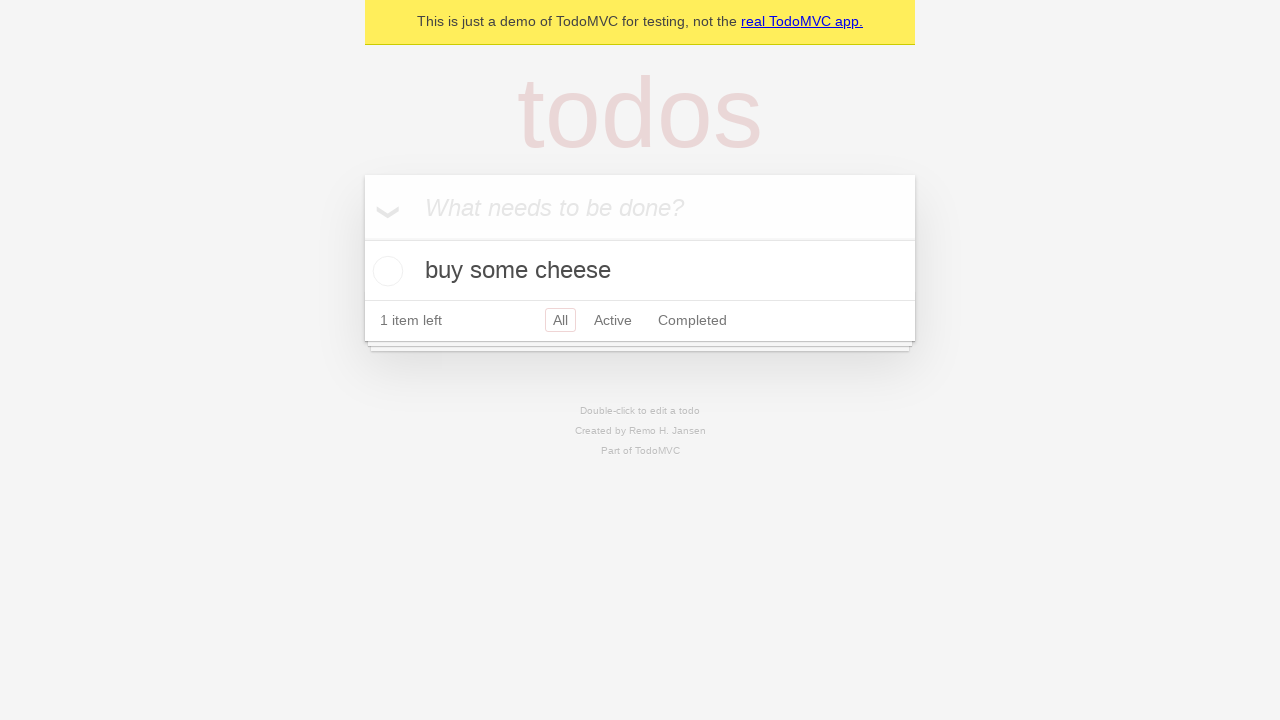

Filled todo input with 'feed the cat' on internal:attr=[placeholder="What needs to be done?"i]
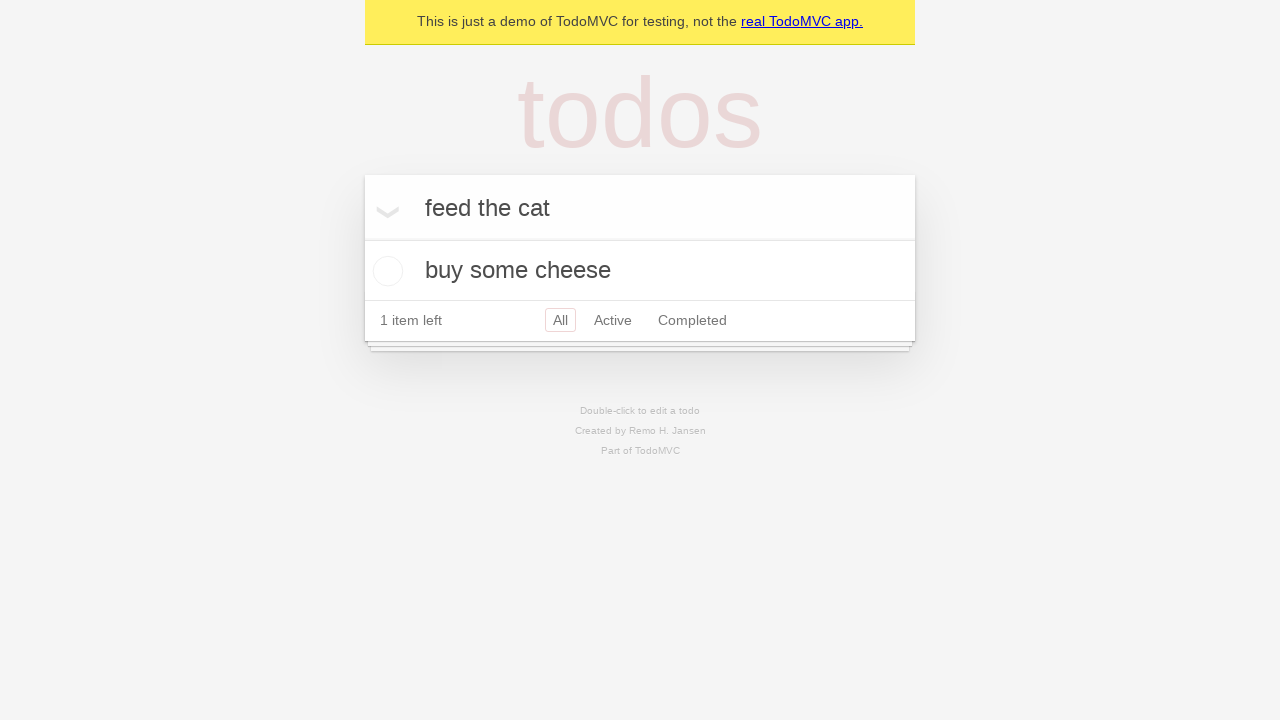

Pressed Enter to create second todo on internal:attr=[placeholder="What needs to be done?"i]
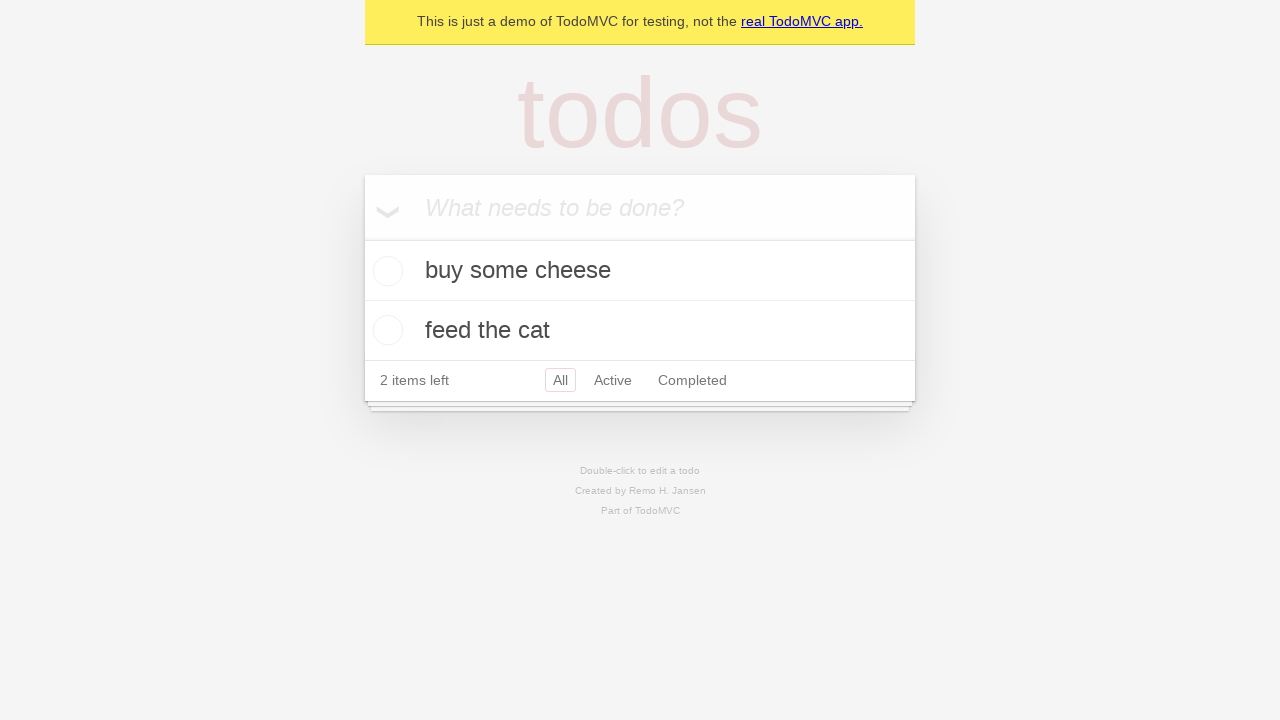

Filled todo input with 'book a doctors appointment' on internal:attr=[placeholder="What needs to be done?"i]
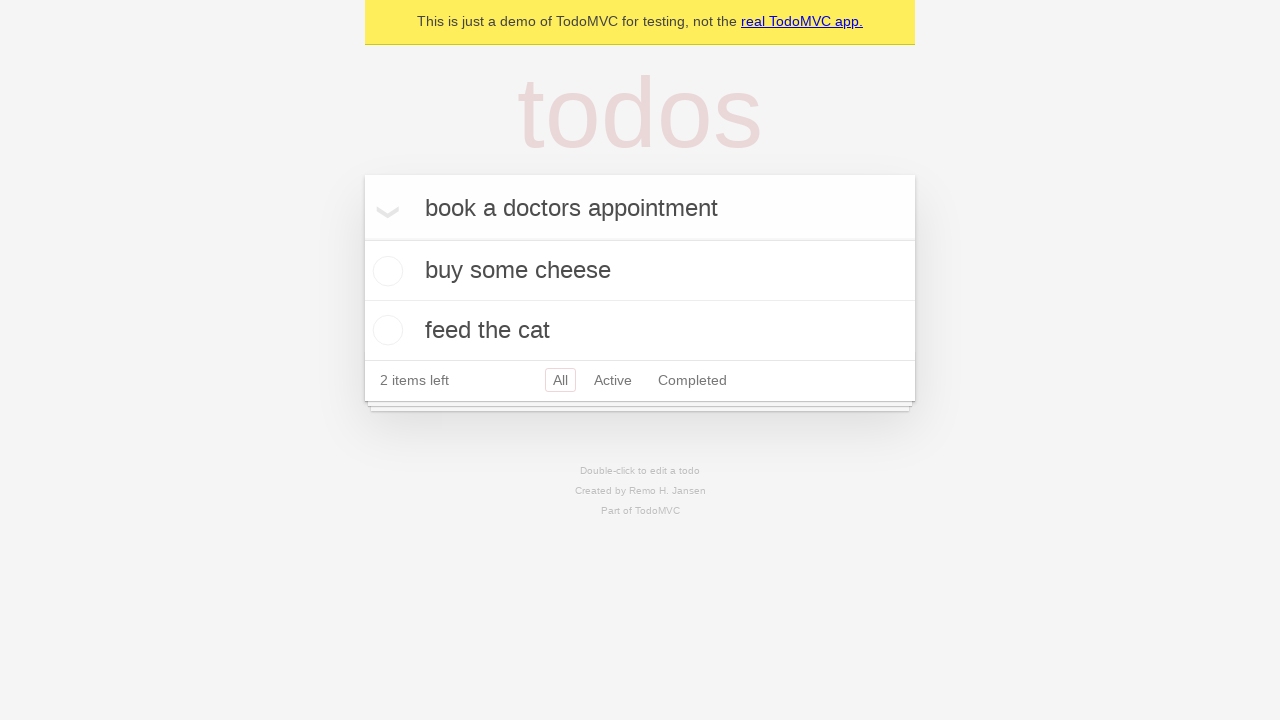

Pressed Enter to create third todo on internal:attr=[placeholder="What needs to be done?"i]
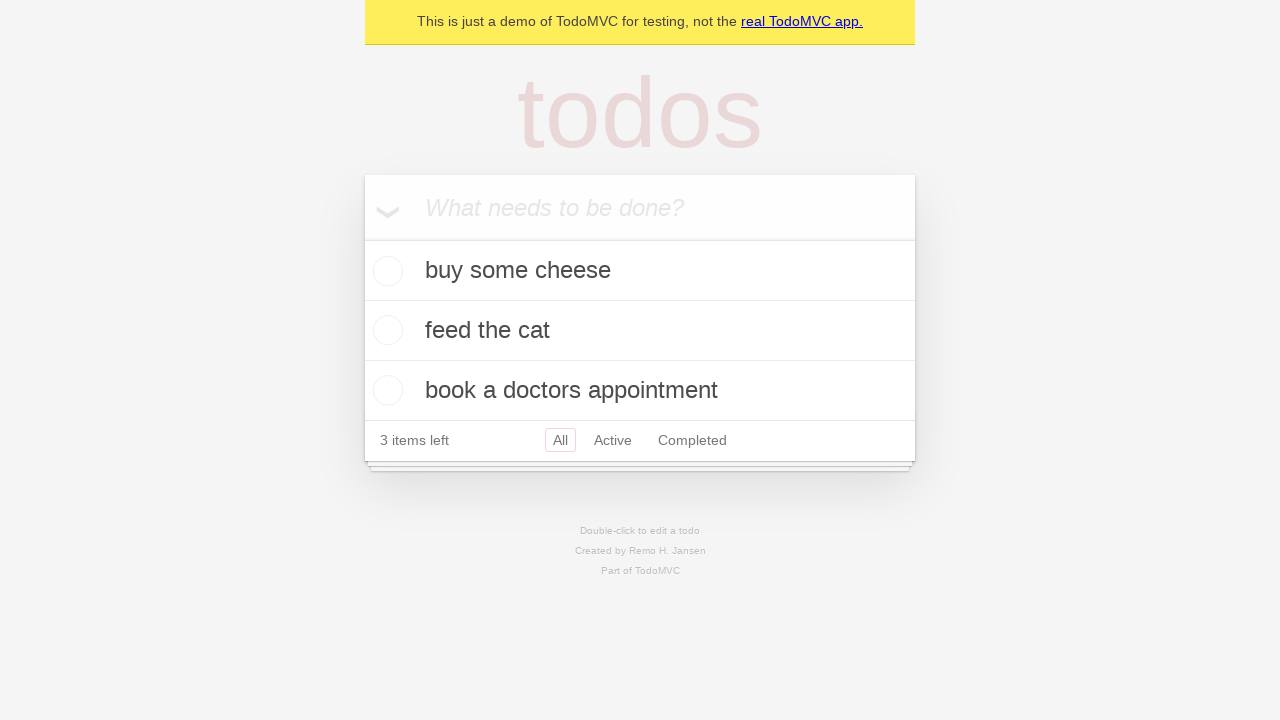

Checked the second todo item at (385, 330) on internal:testid=[data-testid="todo-item"s] >> nth=1 >> internal:role=checkbox
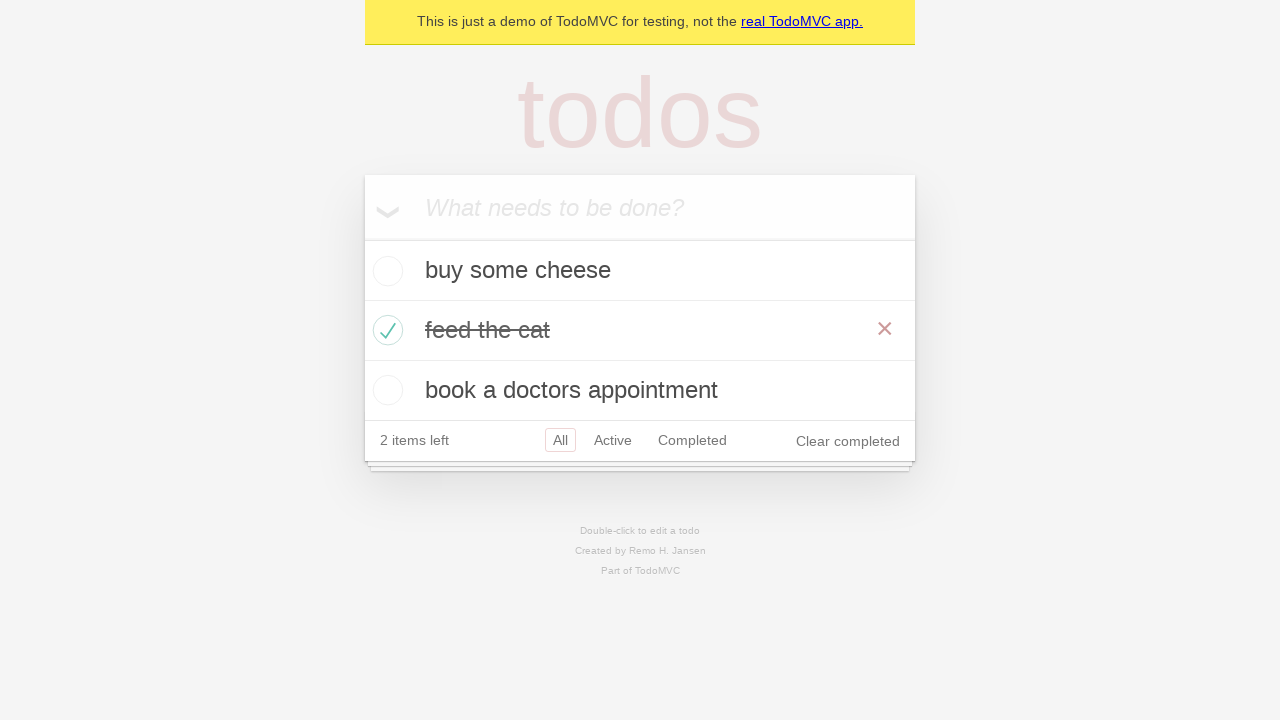

Clicked Active filter to display active todos at (613, 440) on internal:role=link[name="Active"i]
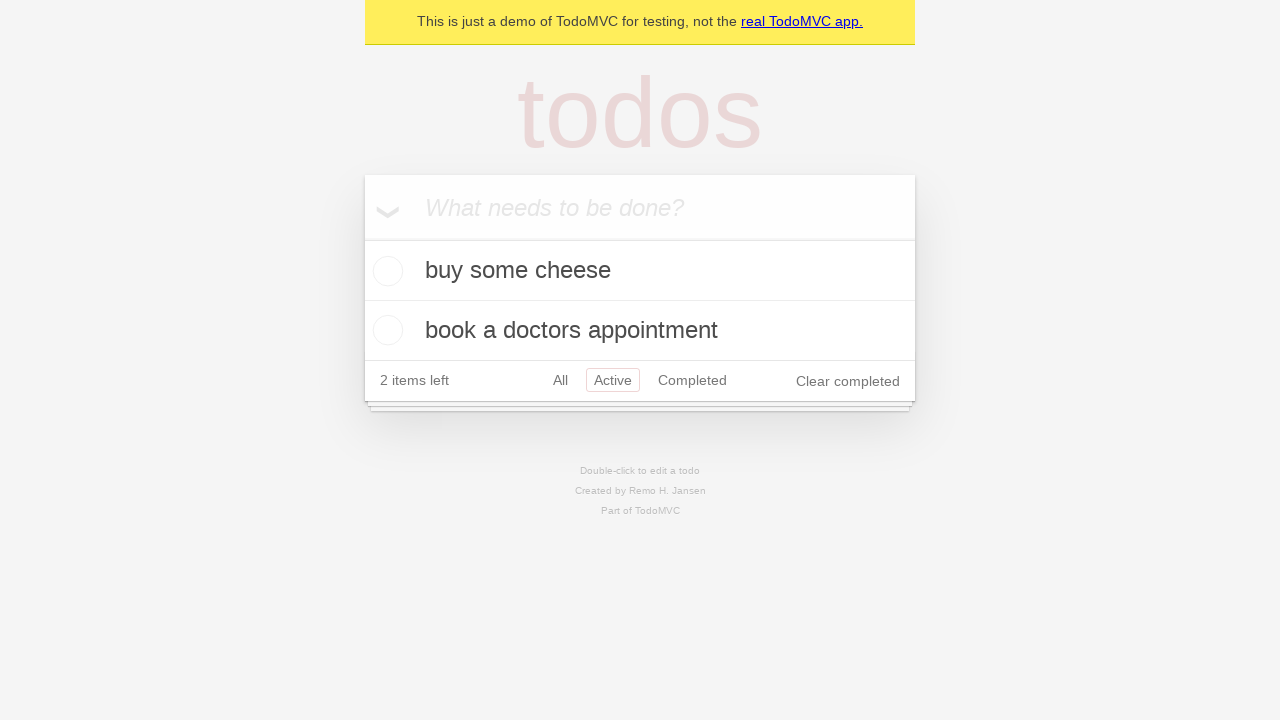

Clicked Completed filter to display completed todos at (692, 380) on internal:role=link[name="Completed"i]
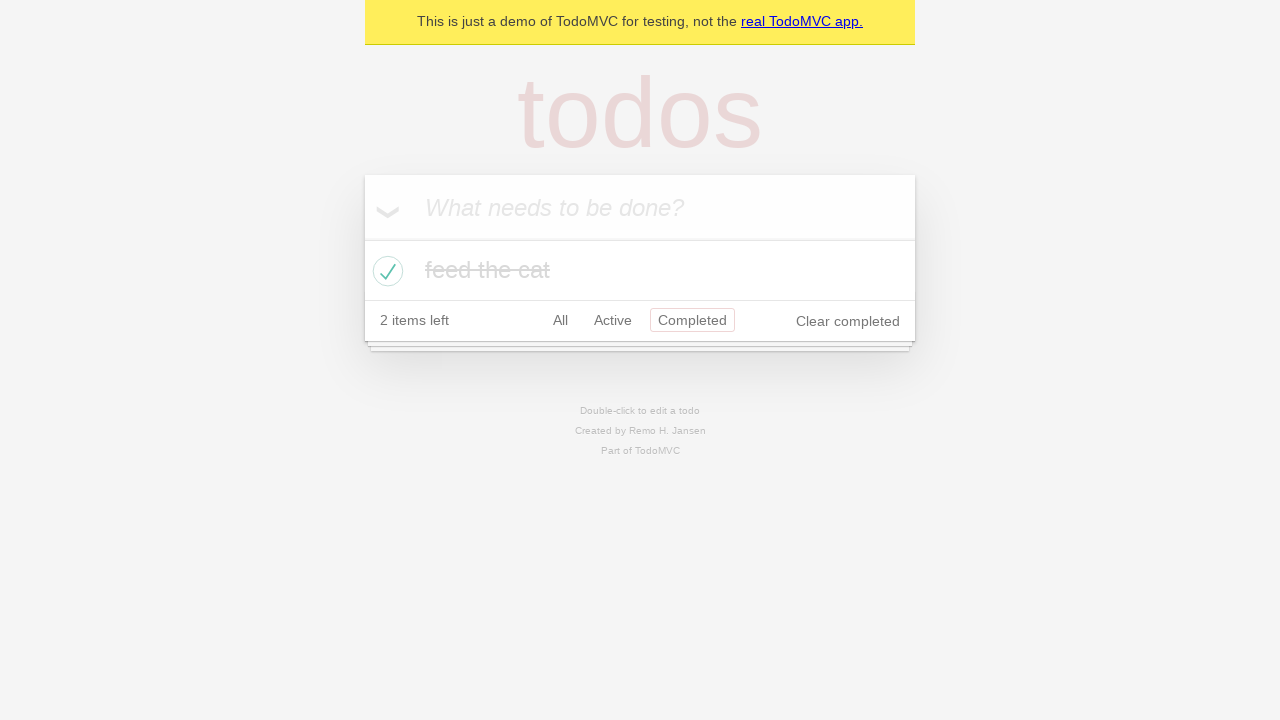

Clicked All filter to display all items at (560, 320) on internal:role=link[name="All"i]
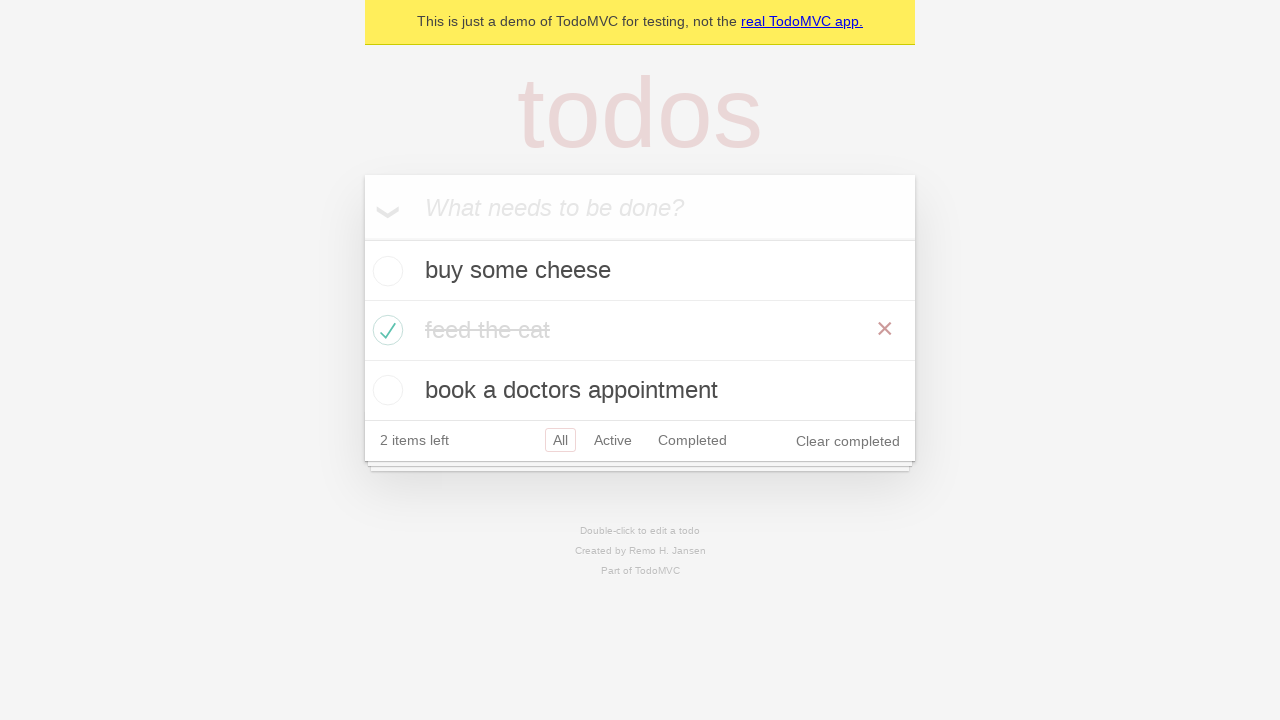

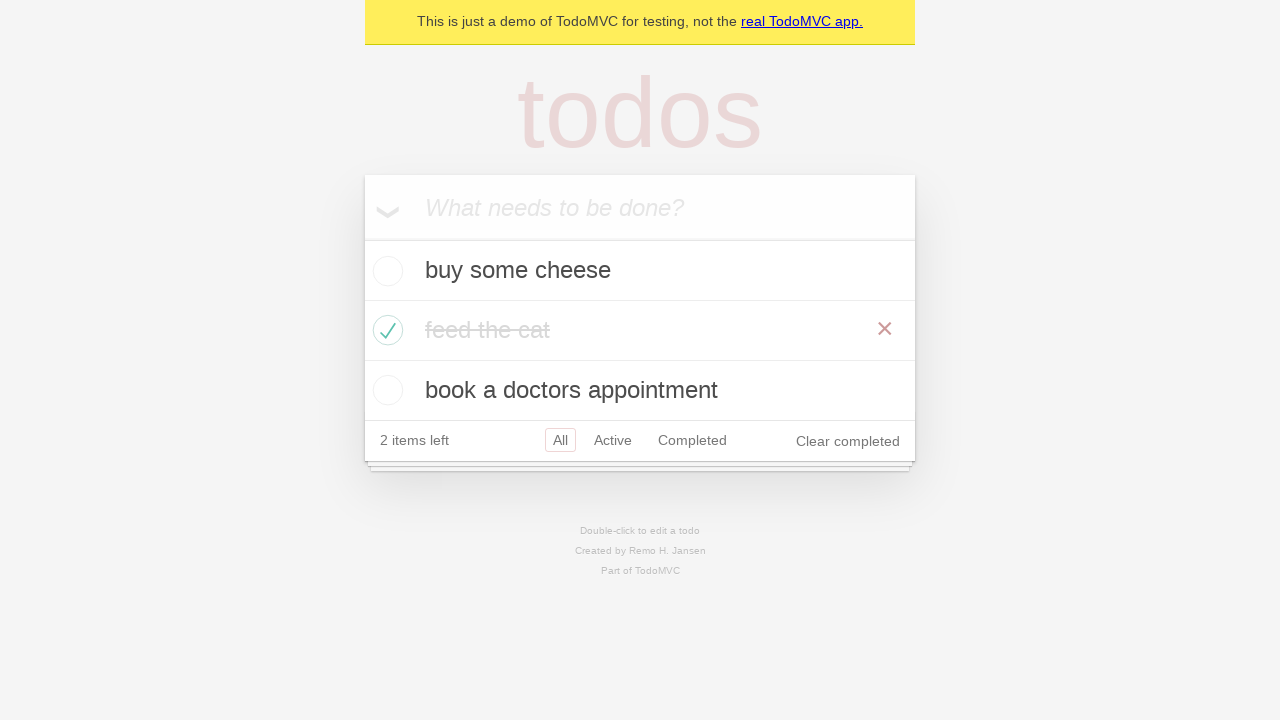